Tests newsletter subscription functionality by entering an email address and clicking subscribe, then verifying the success message

Starting URL: https://automationexercise.com

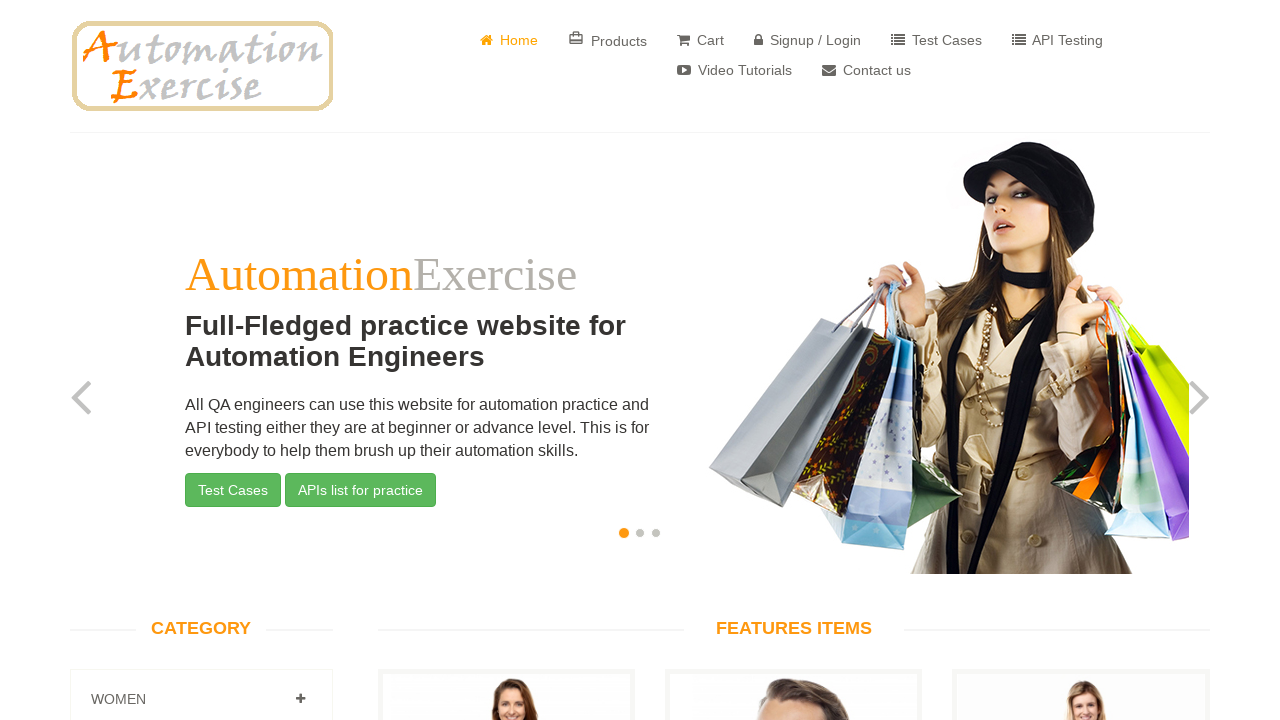

Scrolled to bottom of page to access subscription form
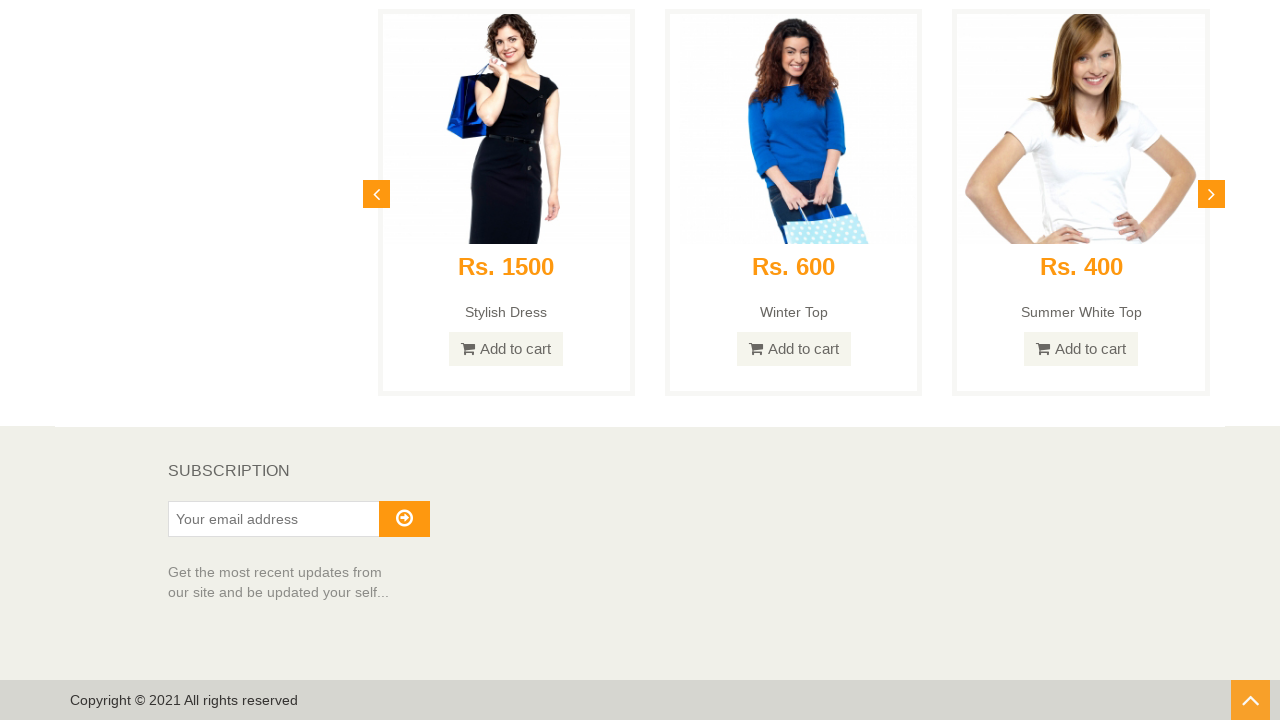

Subscription email input field is visible
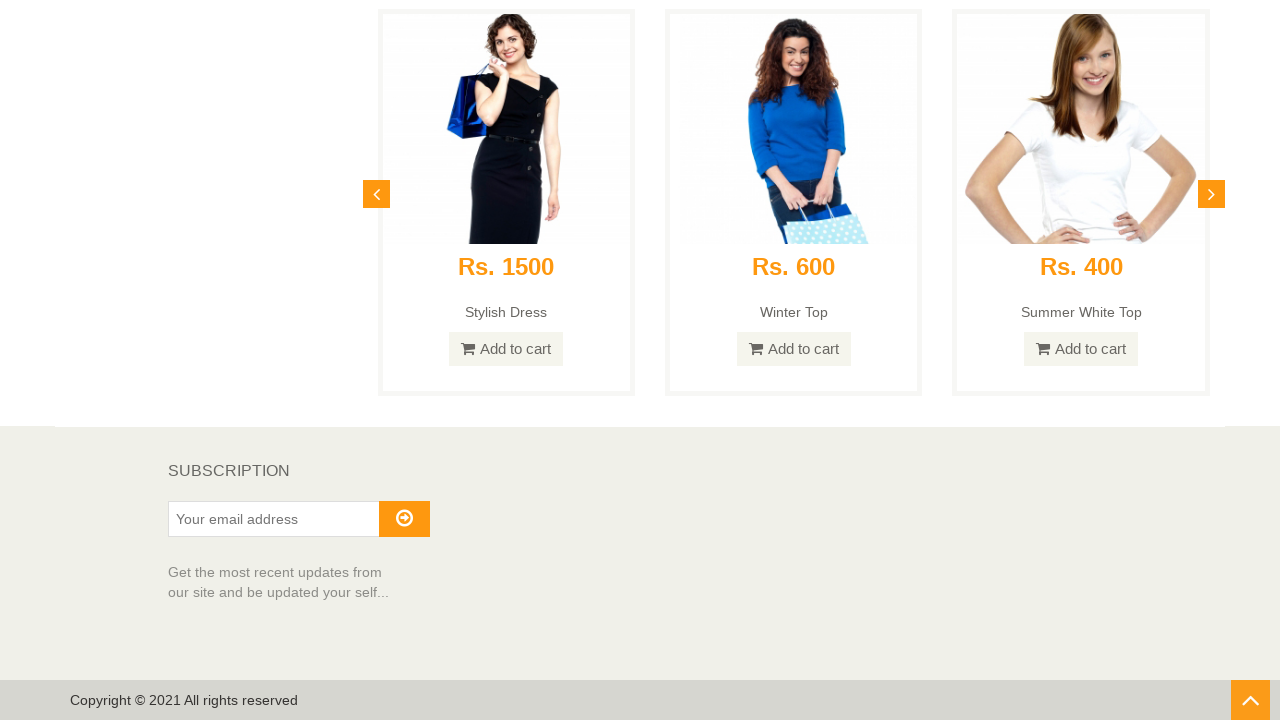

Entered email address 'newsletter_test_847@example.com' in subscription field on #susbscribe_email
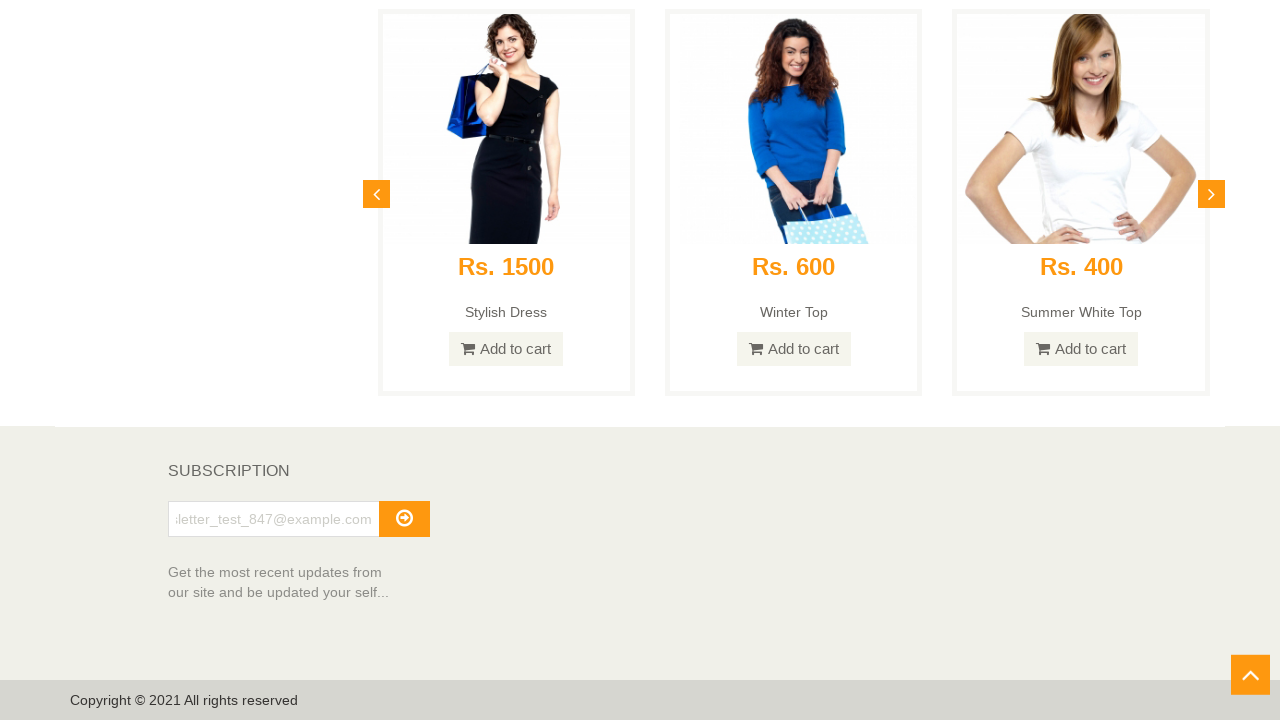

Clicked subscribe button at (404, 519) on #subscribe
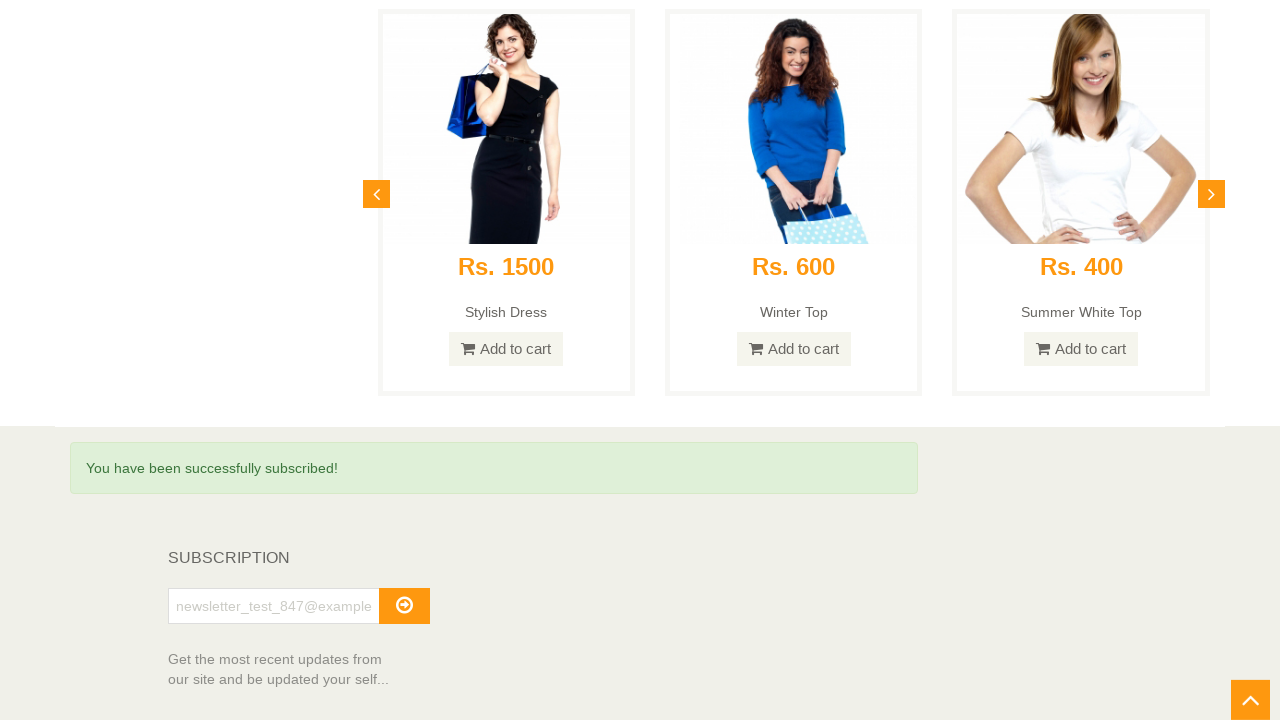

Success message displayed confirming newsletter subscription
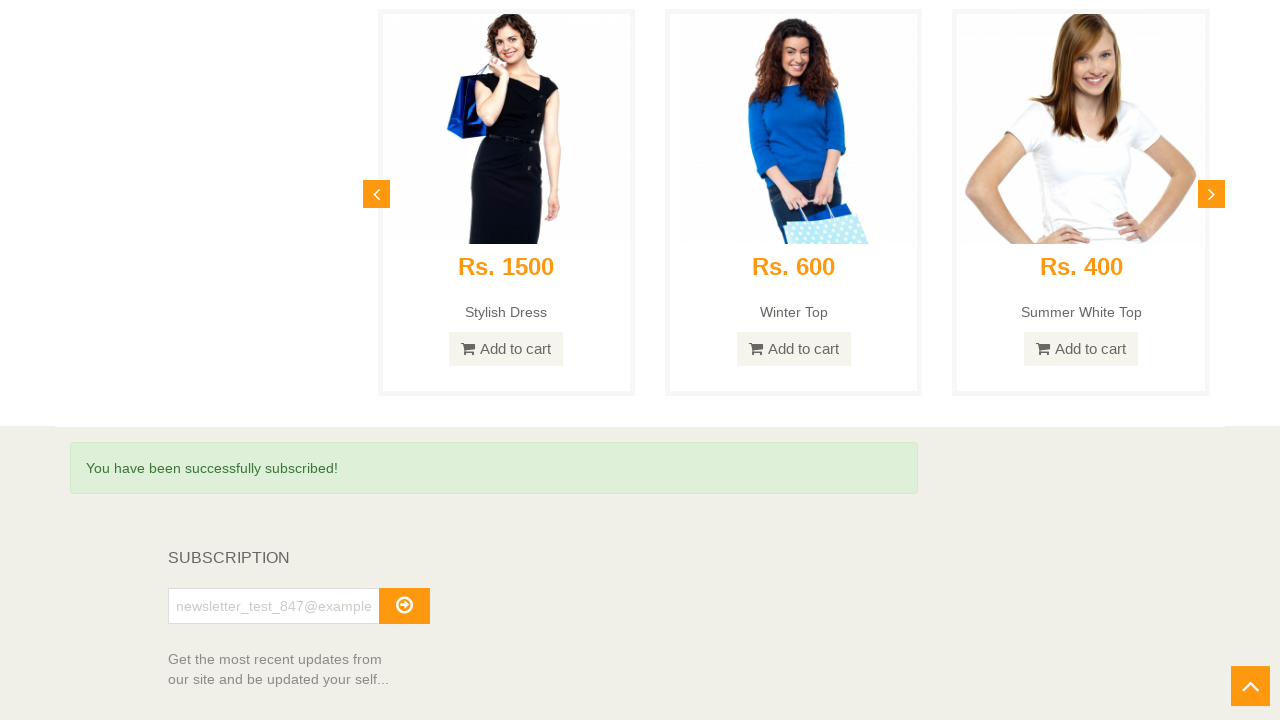

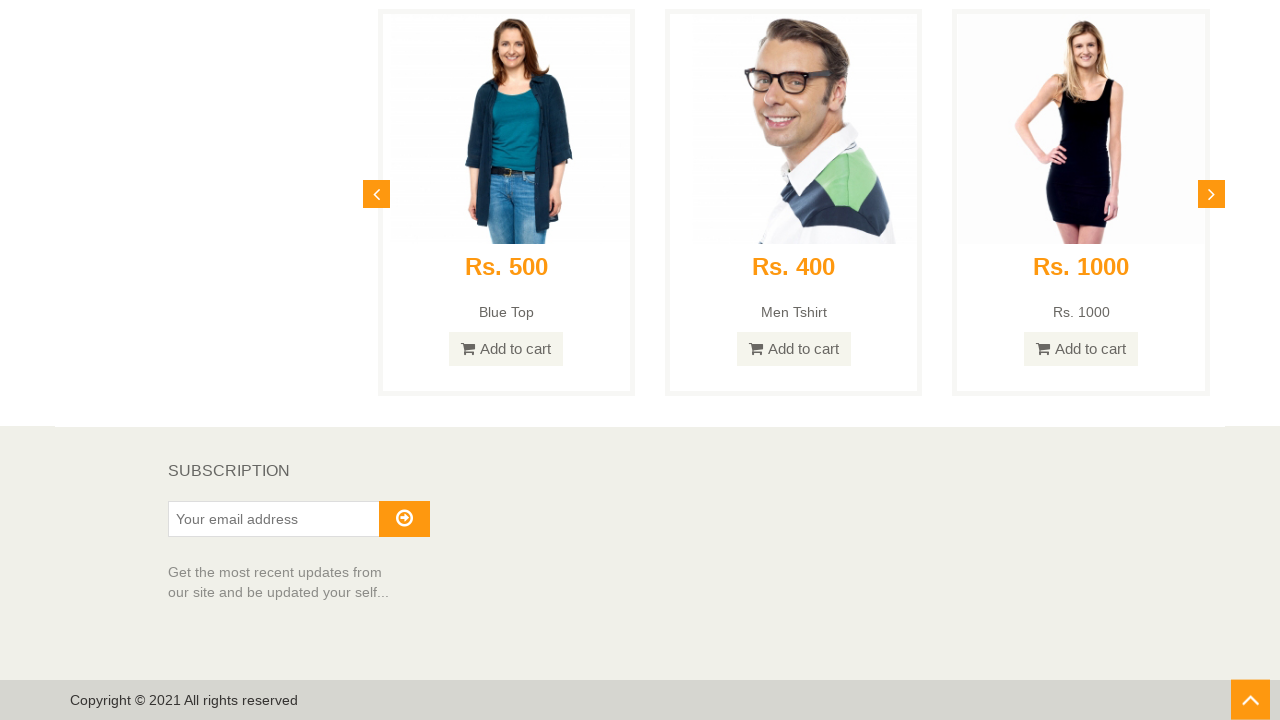